Tests iframe switching functionality by navigating to W3Schools tryit editor, switching to the result iframe, clicking a radio button element, and then switching back to the default content.

Starting URL: https://www.w3schools.com/tags/tryit.asp?filename=tryhtml5_input_type_radio

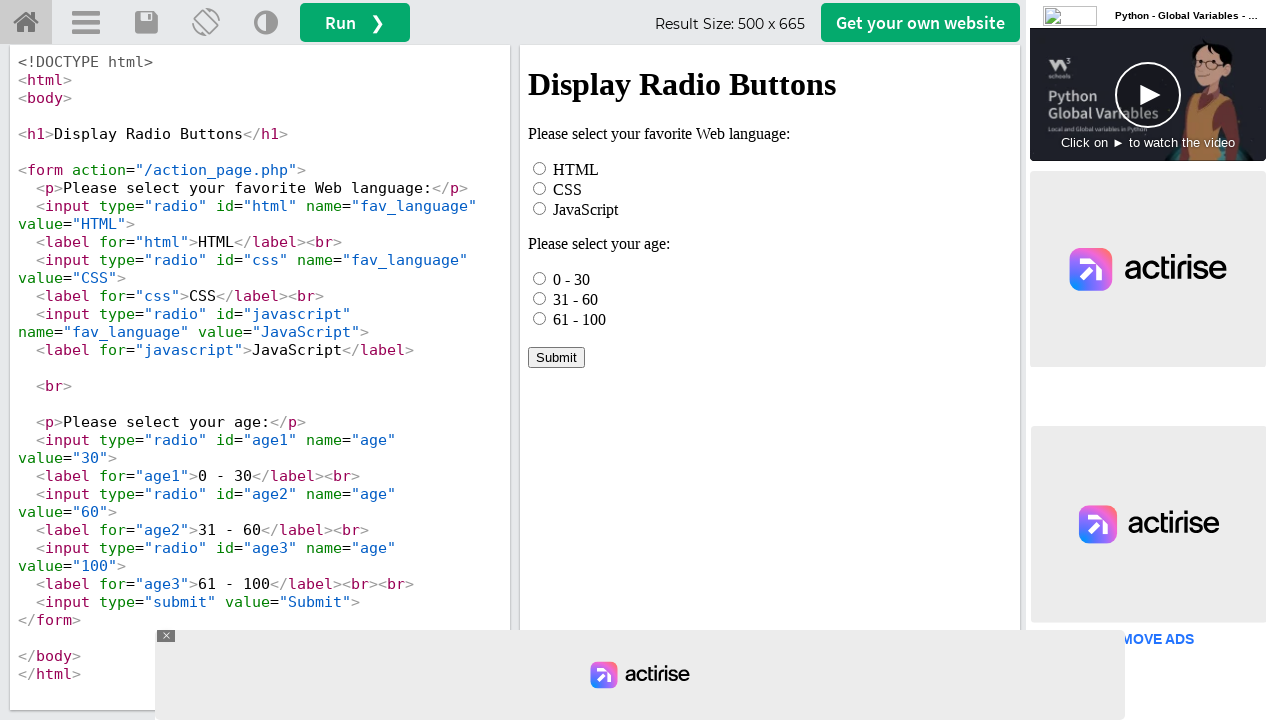

Located the iframeResult iframe
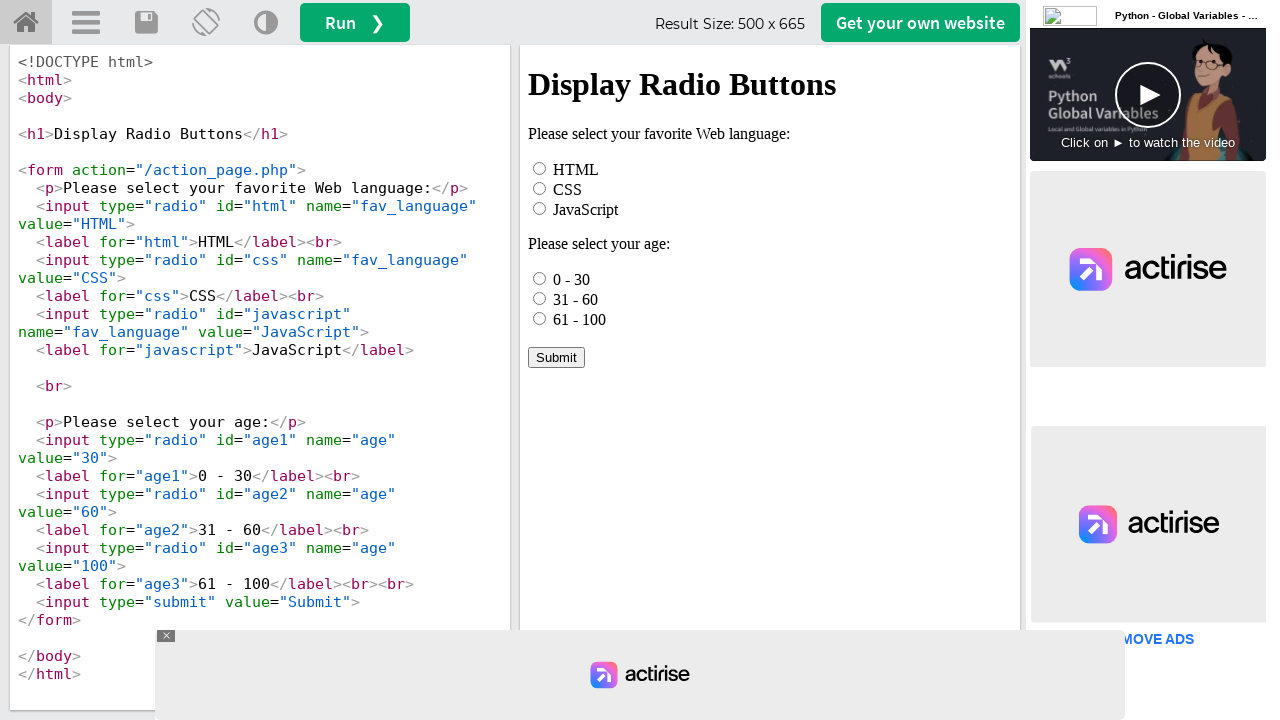

Clicked the radio button element with id 'html' inside the iframe at (540, 168) on #iframeResult >> internal:control=enter-frame >> xpath=//*[@id="html"]
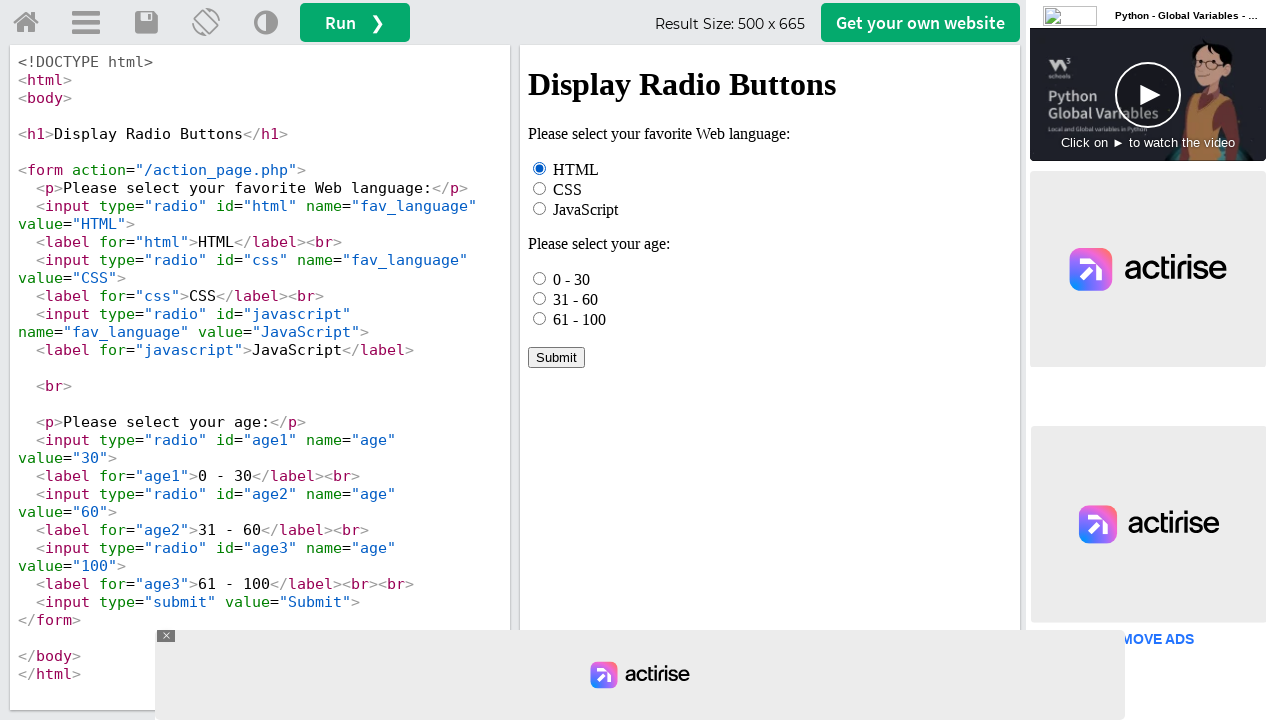

Waited for iframeResult selector to be ready in the main frame
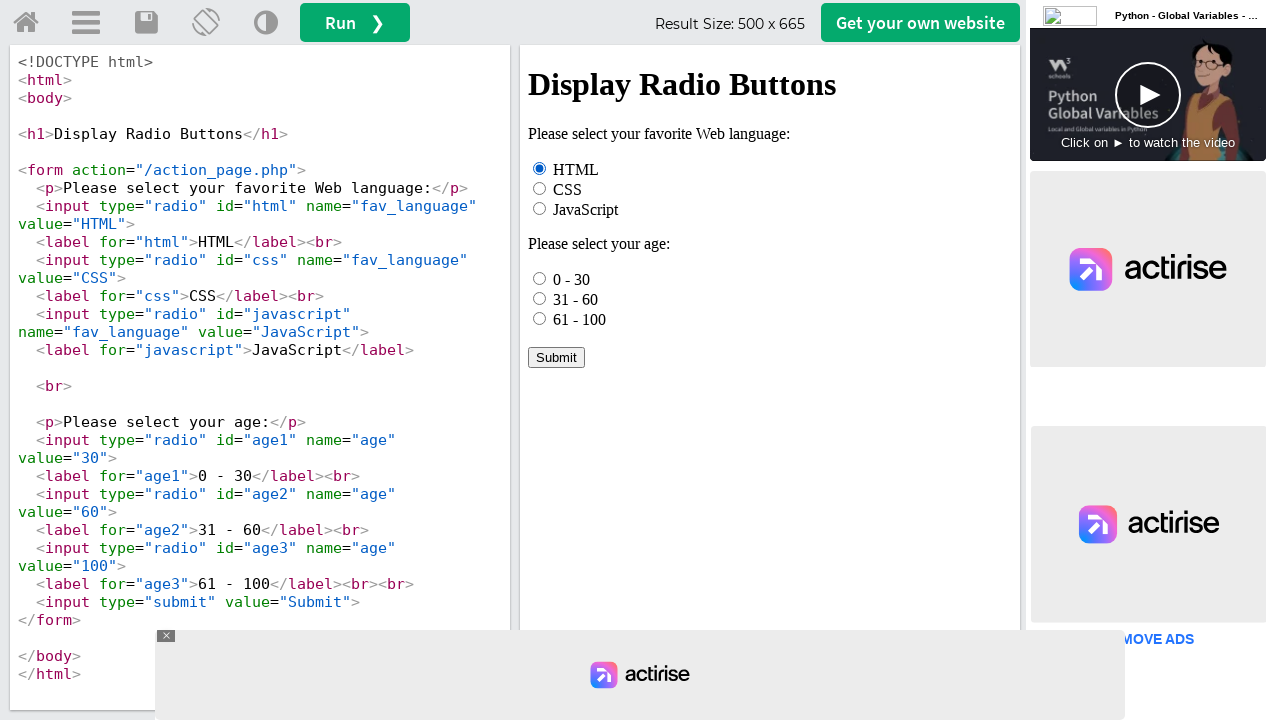

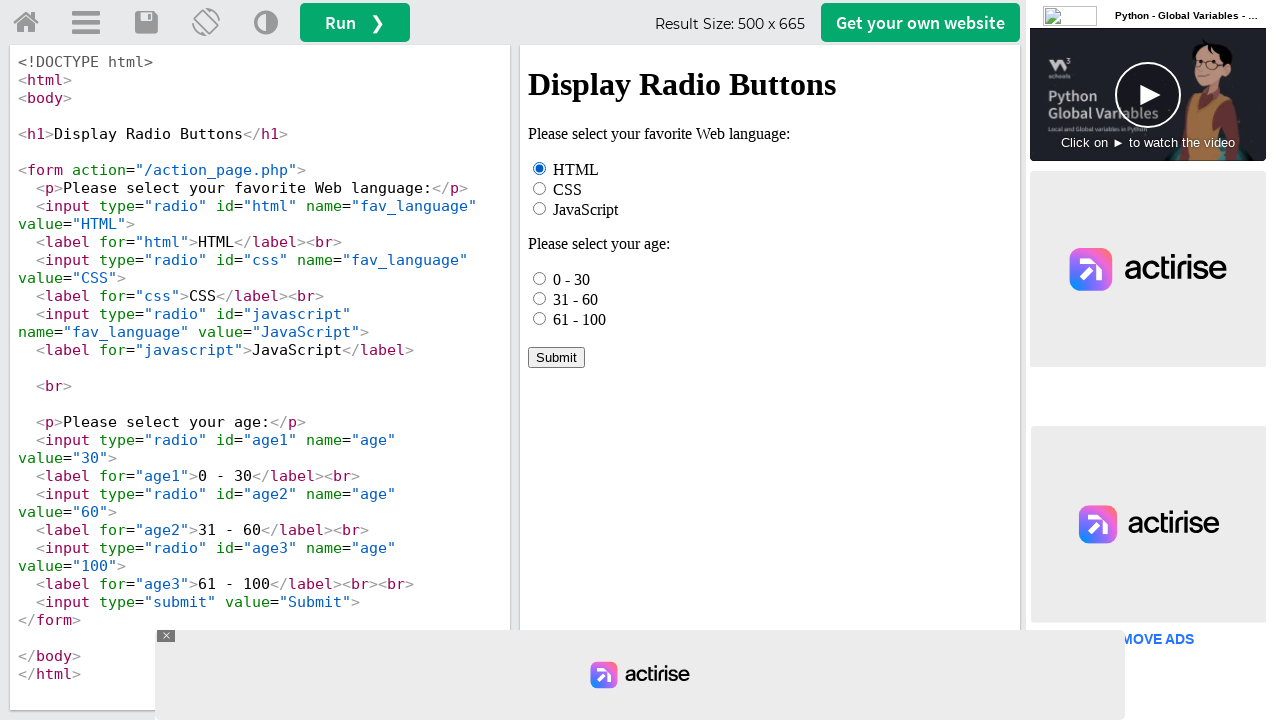